Tests handling of alert popups by triggering an alert and accepting it

Starting URL: https://omayo.blogspot.com/

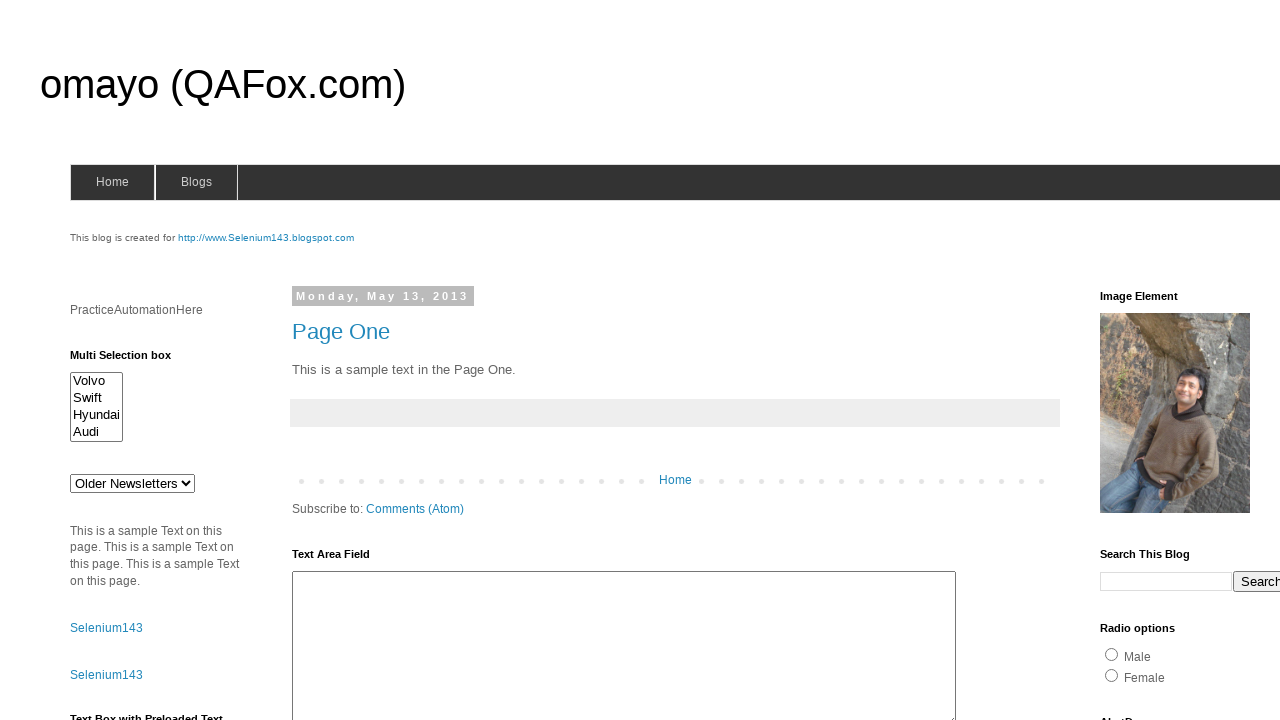

Clicked alert button to trigger alert popup at (1154, 361) on #alert1
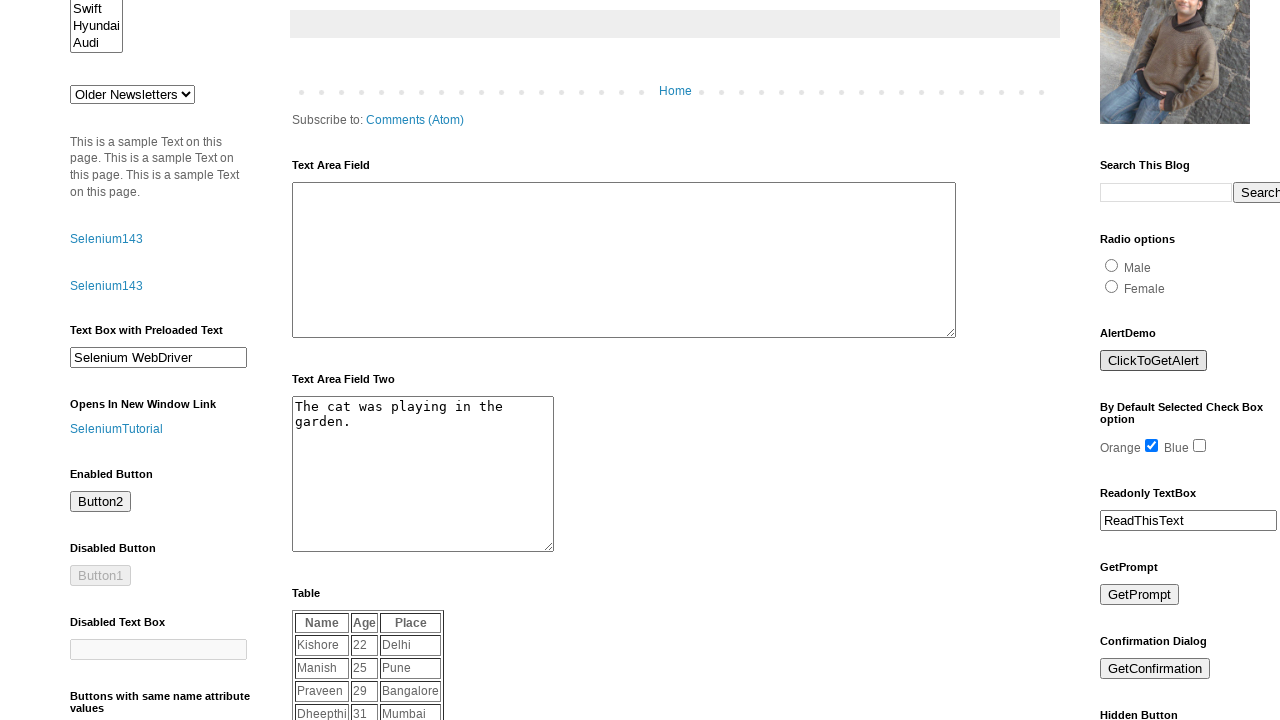

Set up dialog handler to accept alert popup
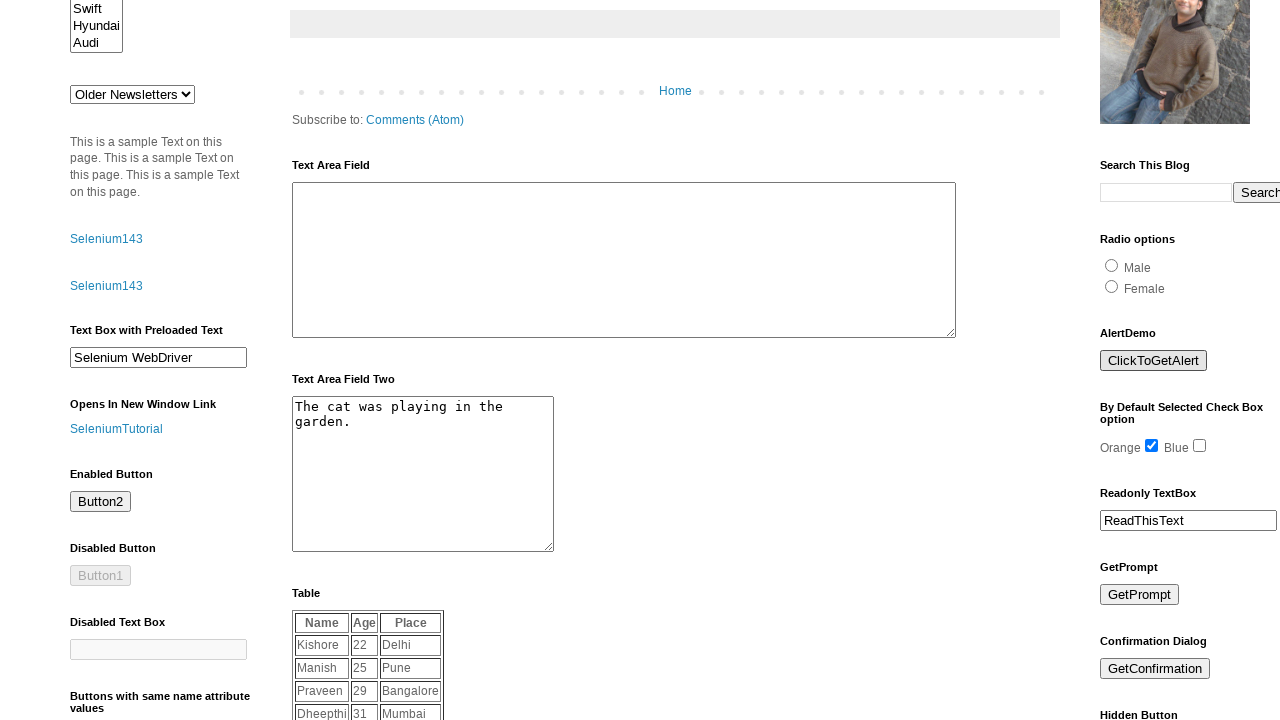

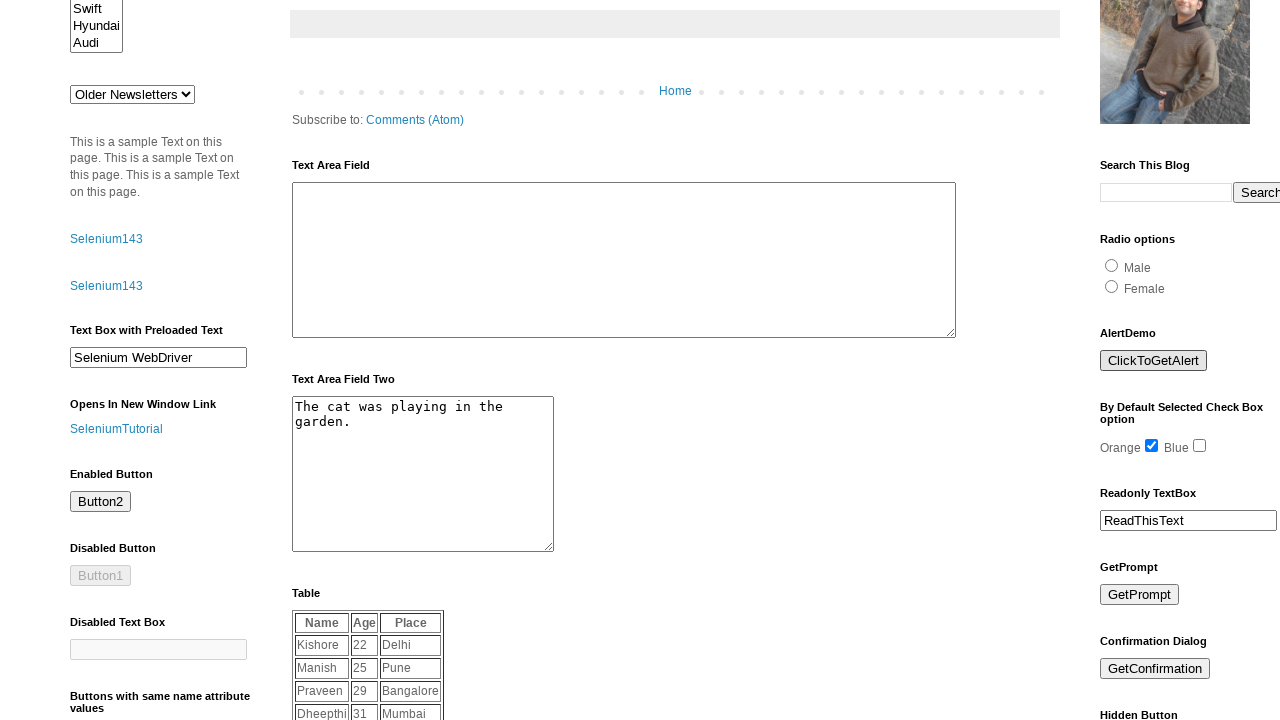